Tests radio button interaction on W3Schools TryIt page by switching to an iframe and clicking a radio button if it's not already selected

Starting URL: https://www.w3schools.com/tags/tryit.asp?filename=tryhtml5_input_type_radio

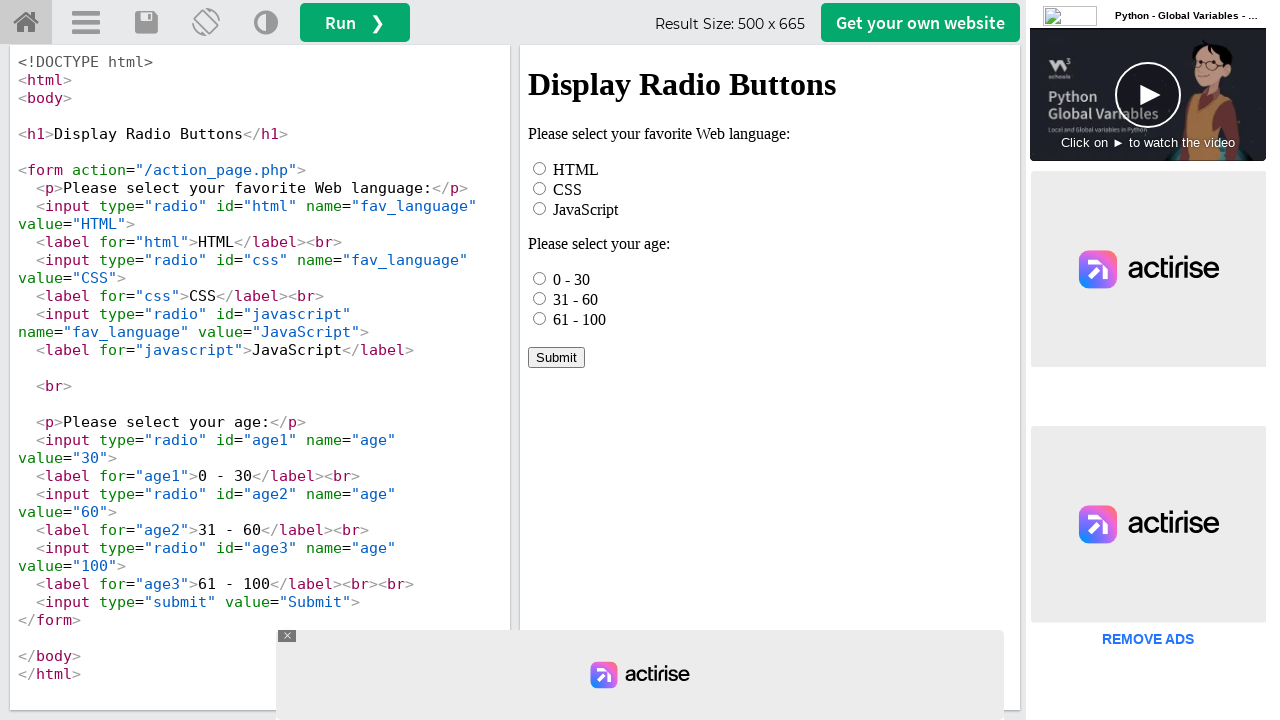

Located iframe with id 'iframeResult'
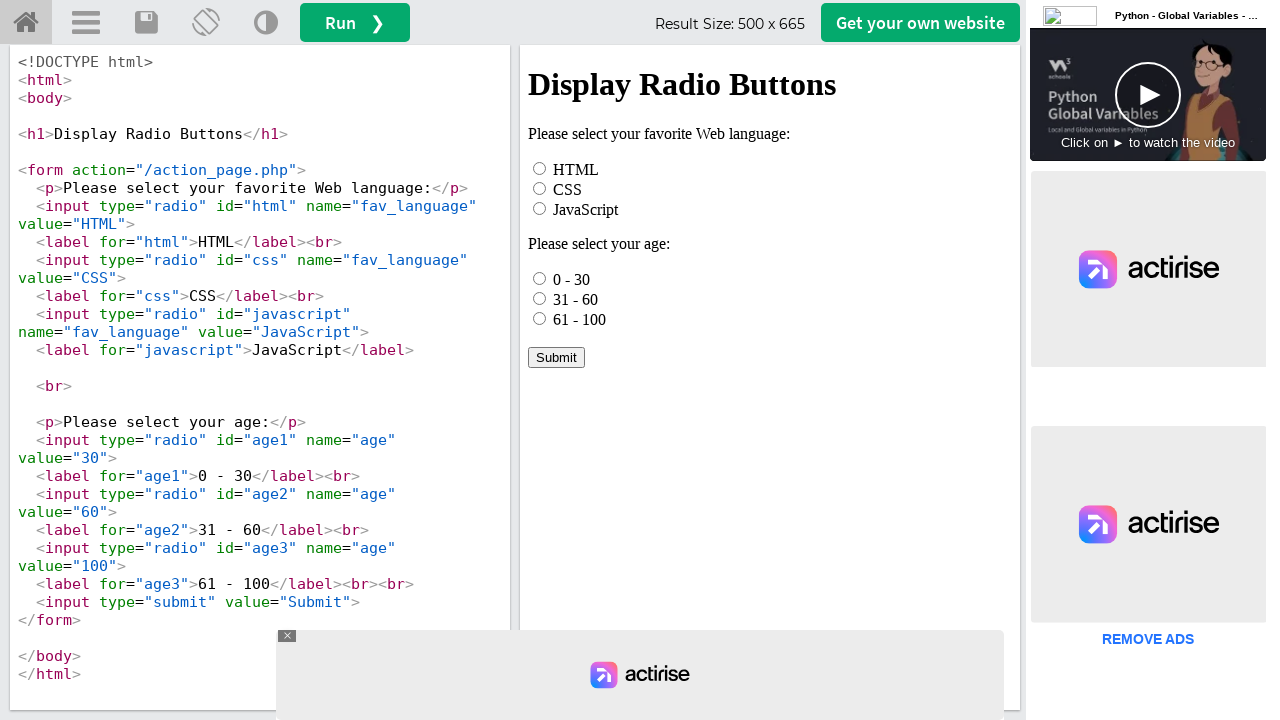

Located radio button element with id 'html' inside iframe
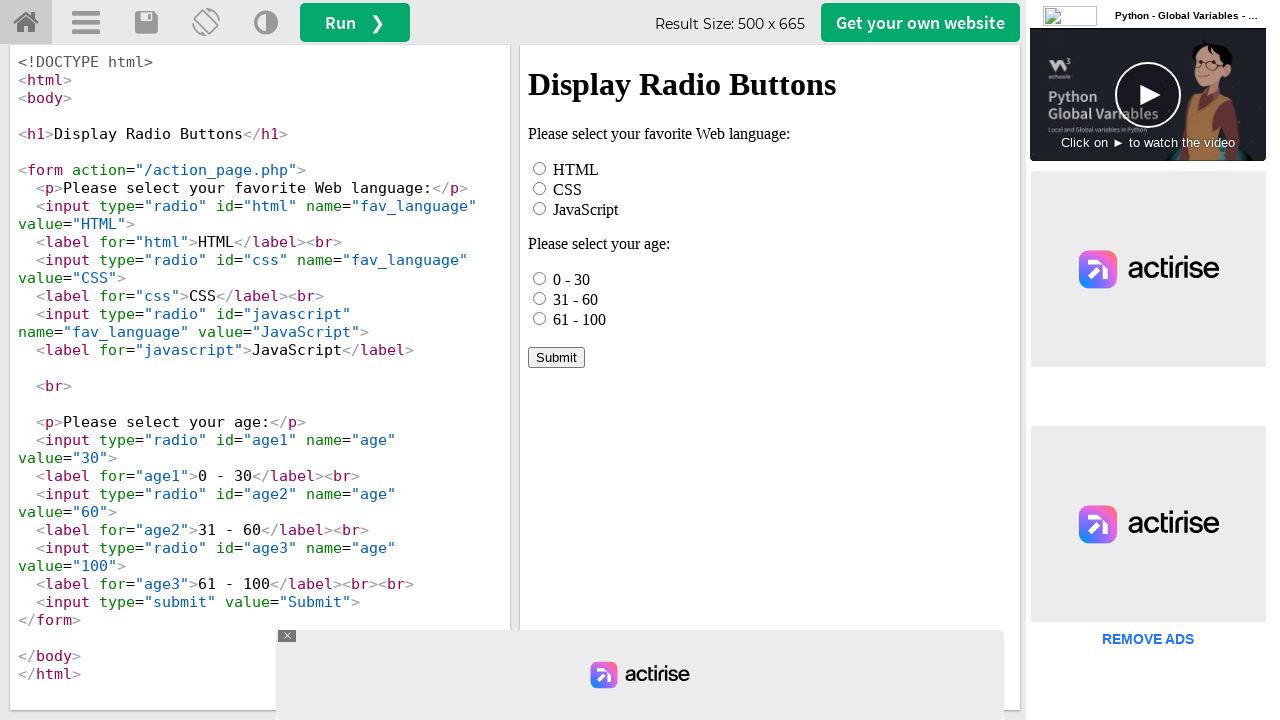

Checked radio button status - it was not selected
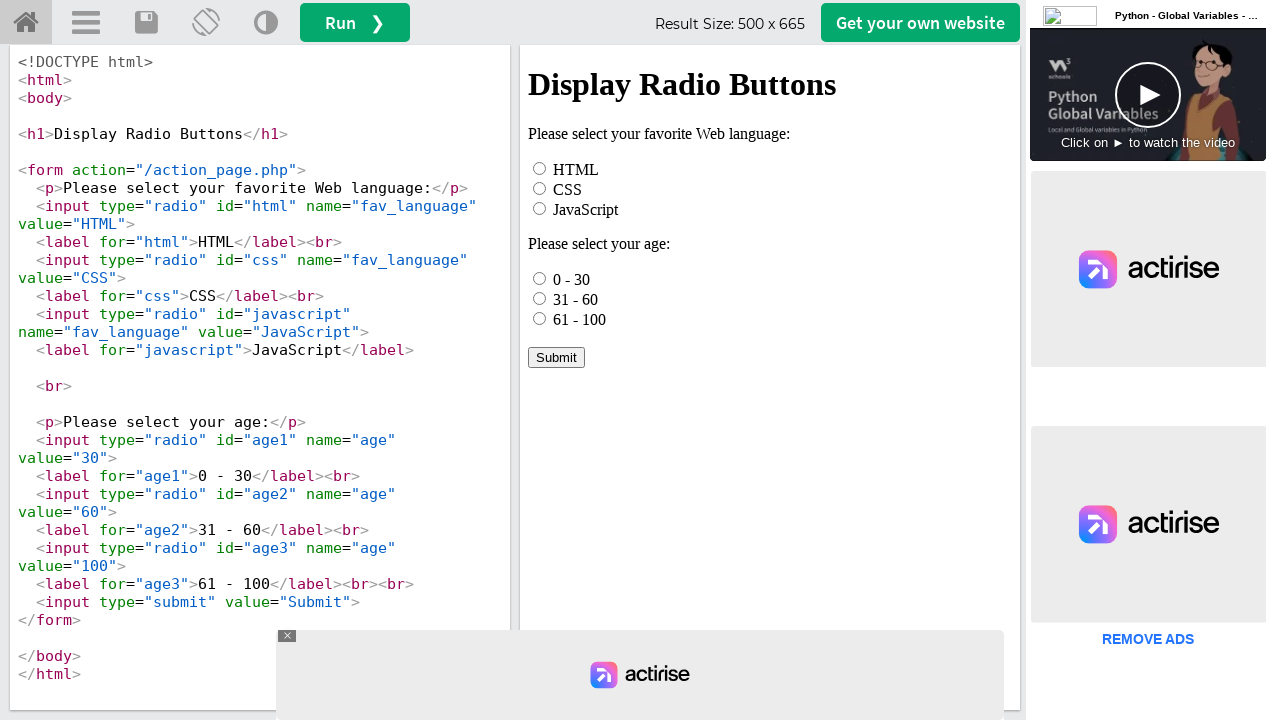

Clicked radio button to select it at (540, 168) on #iframeResult >> internal:control=enter-frame >> xpath=//*[@id="html"]
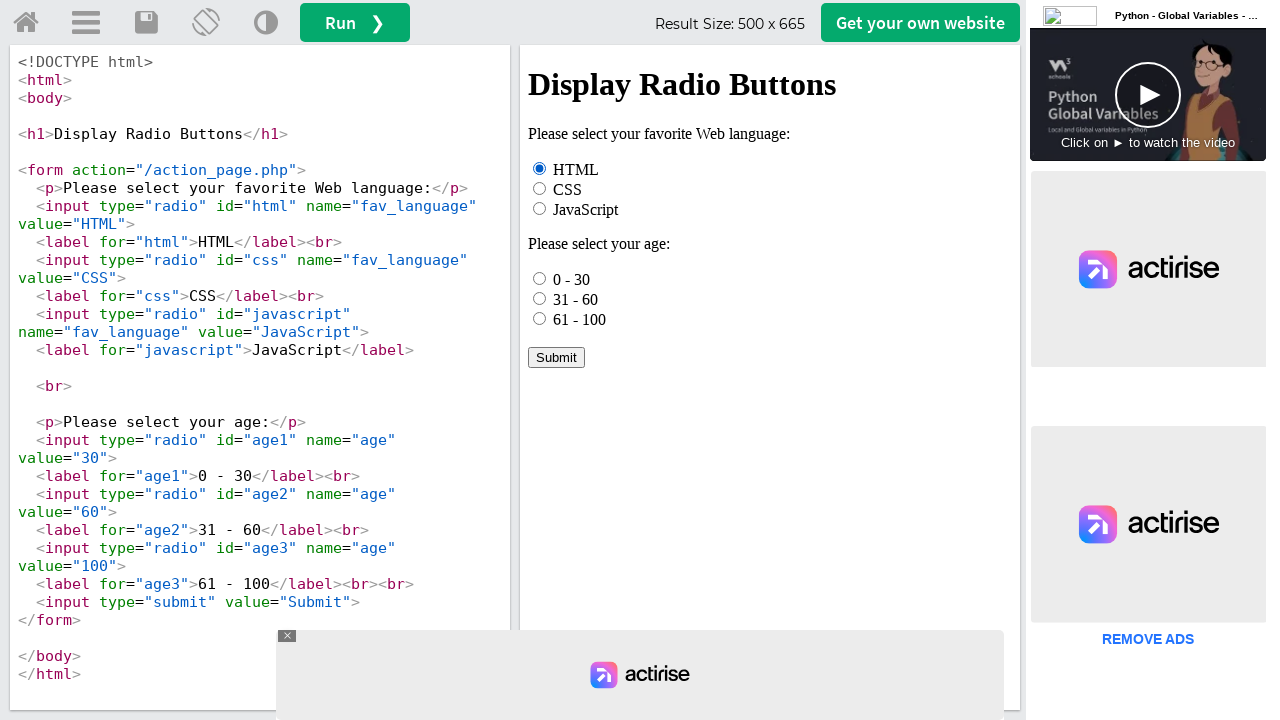

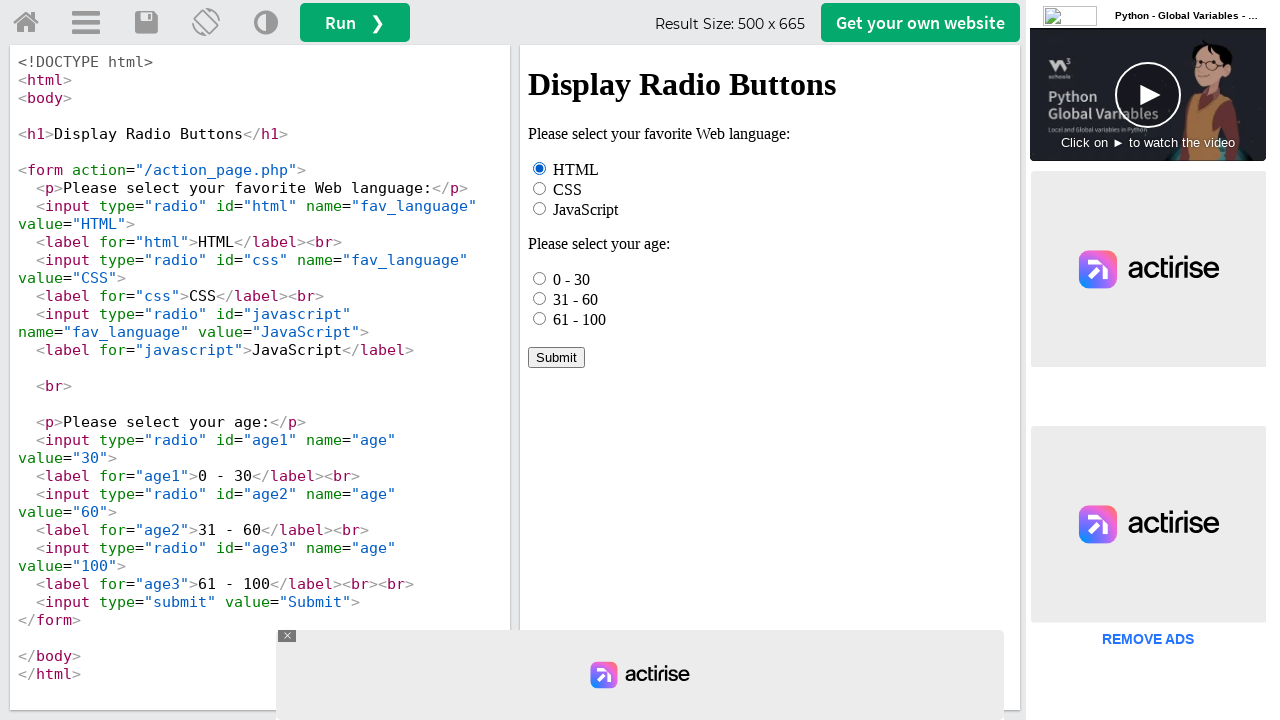